Tests alert handling functionality by triggering different types of alerts (simple and confirmation) and interacting with them

Starting URL: https://demoqa.com/alerts

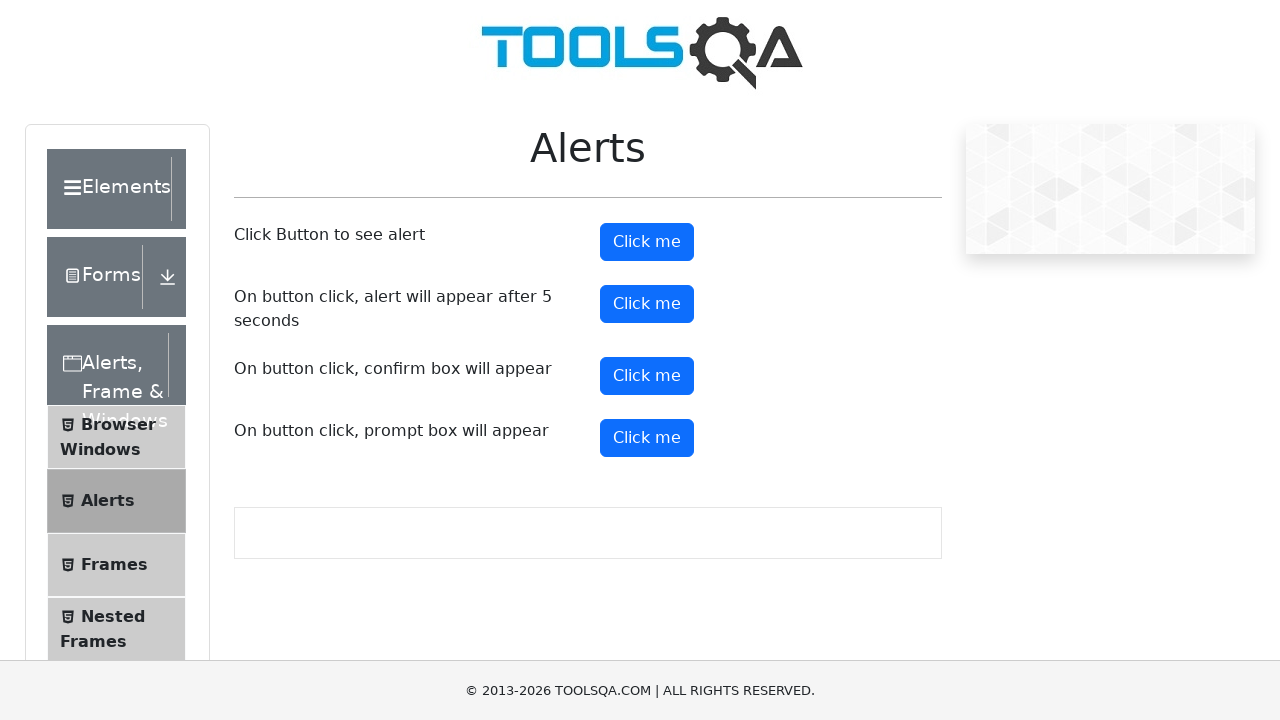

Clicked button to trigger simple alert at (647, 242) on #alertButton
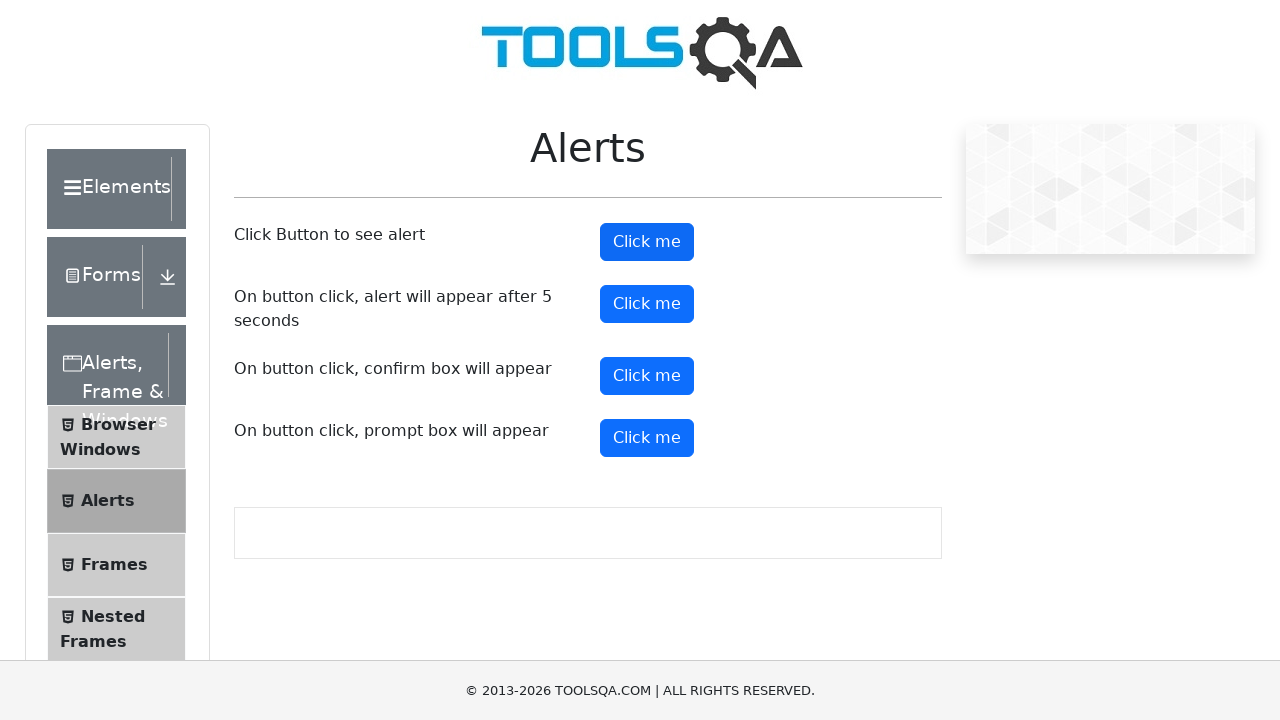

Set up dialog handler to accept alerts
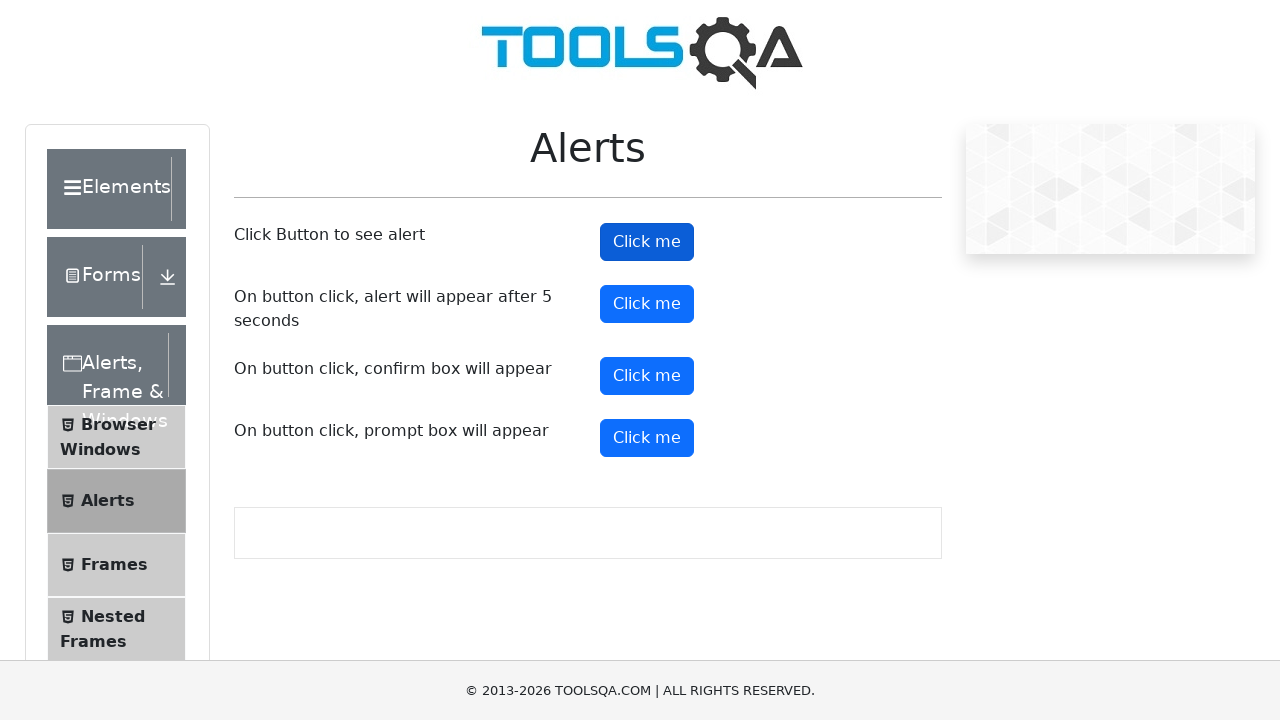

Clicked button to trigger confirmation alert at (647, 376) on #confirmButton
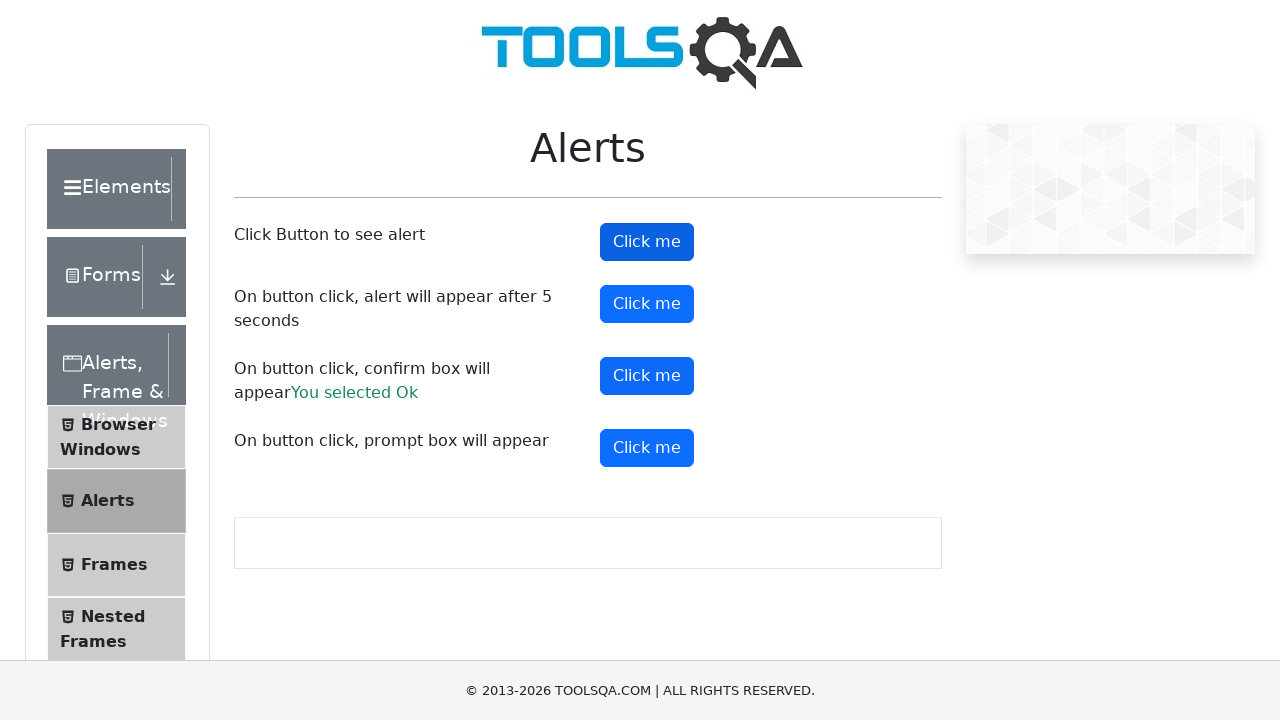

Set up dialog handler to dismiss confirmation alert
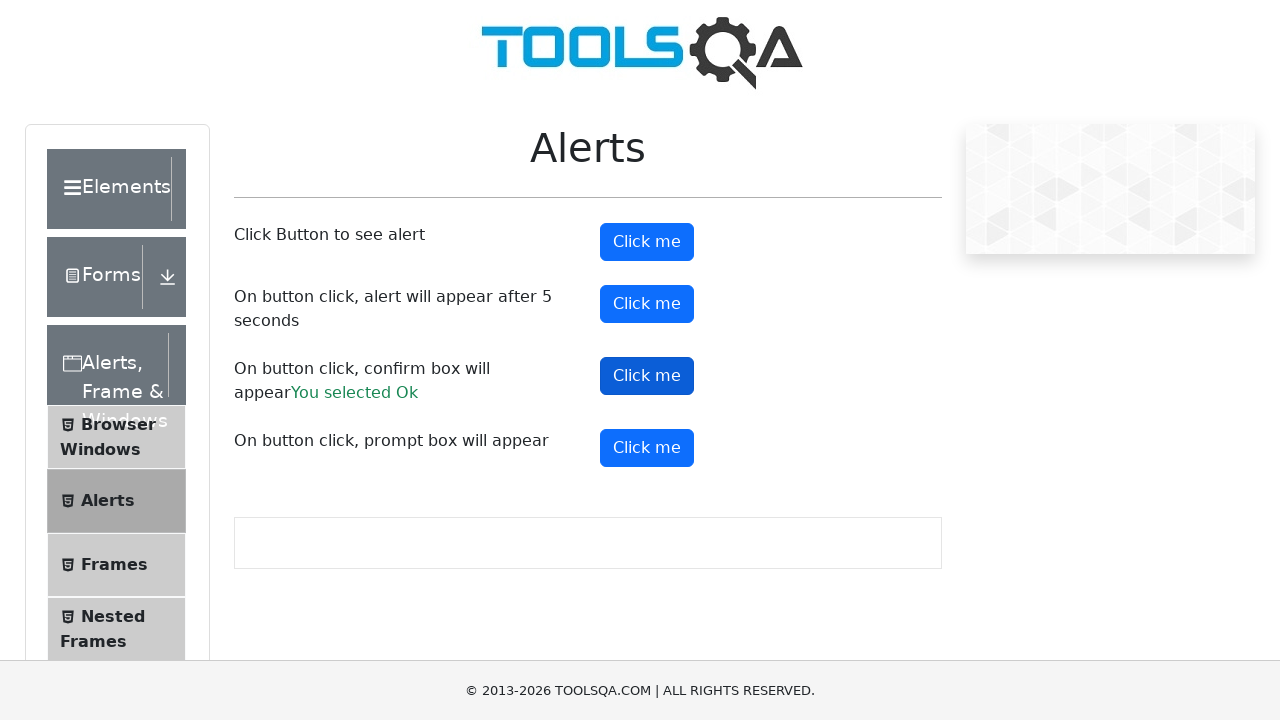

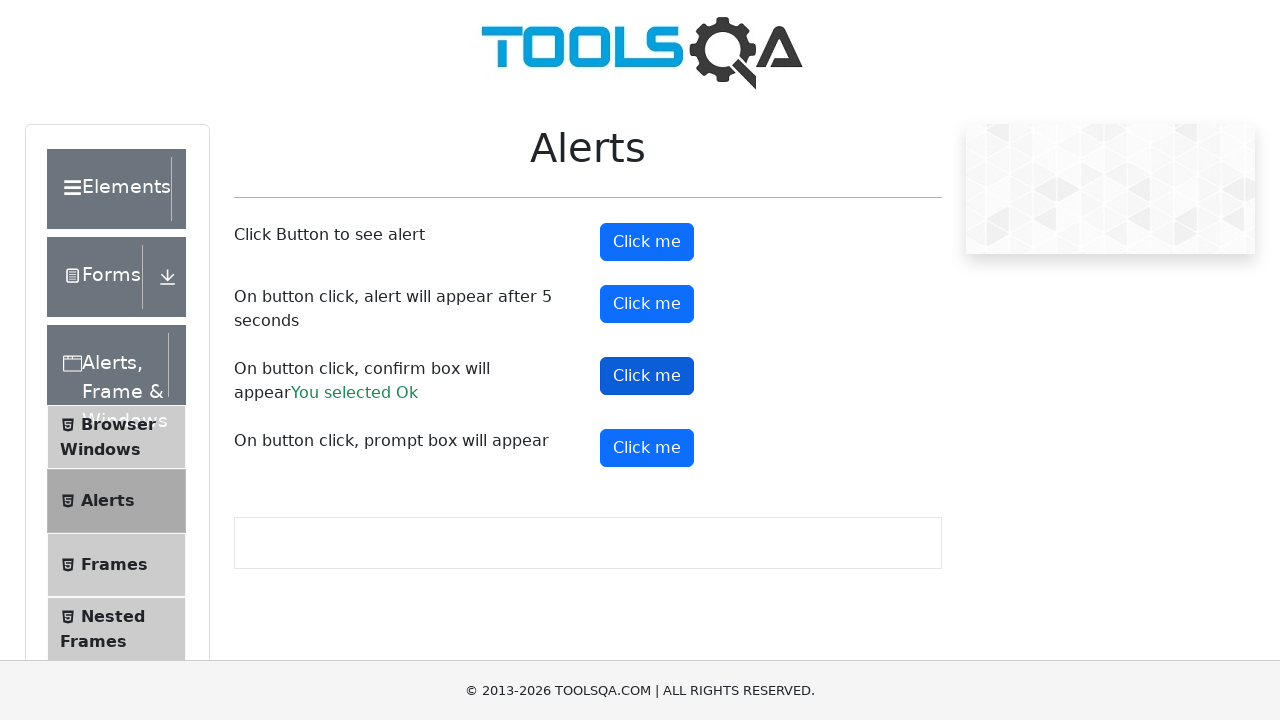